Tests page scrolling functionality by scrolling down to the bottom of the page and then back to the top using keyboard shortcuts

Starting URL: https://www.mountsinai.org/

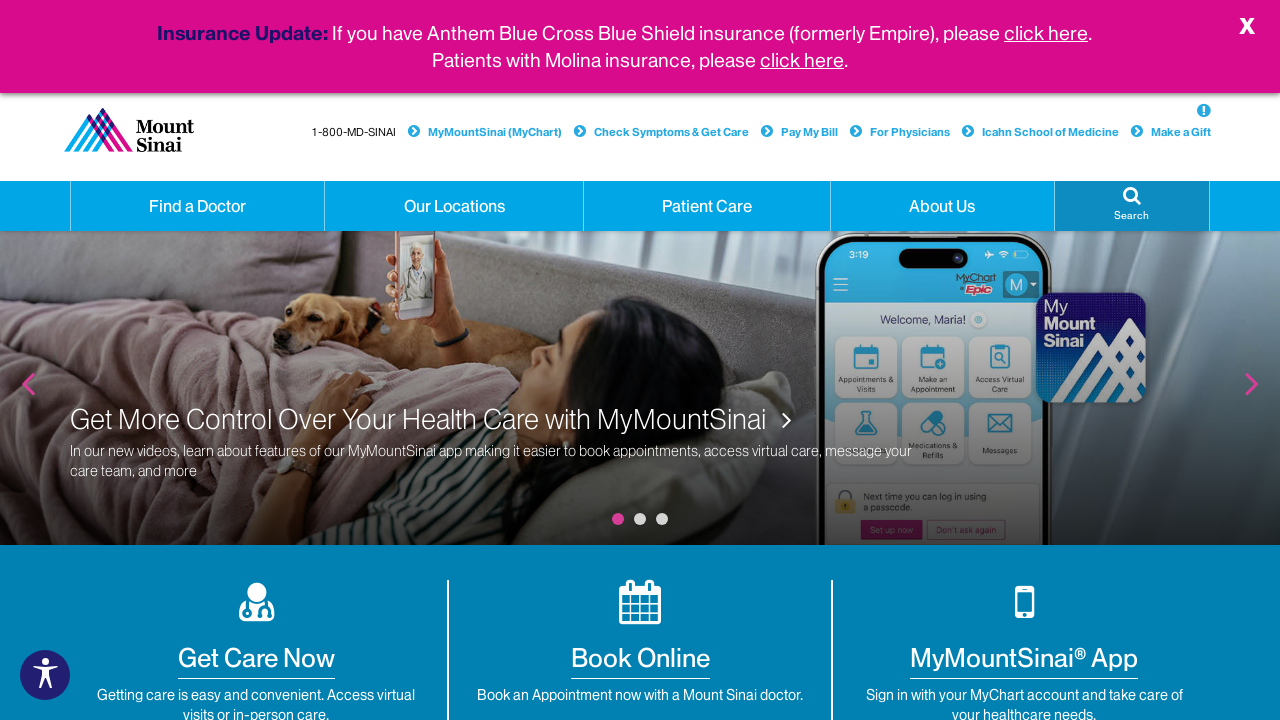

Pressed Control+End to scroll to bottom of page
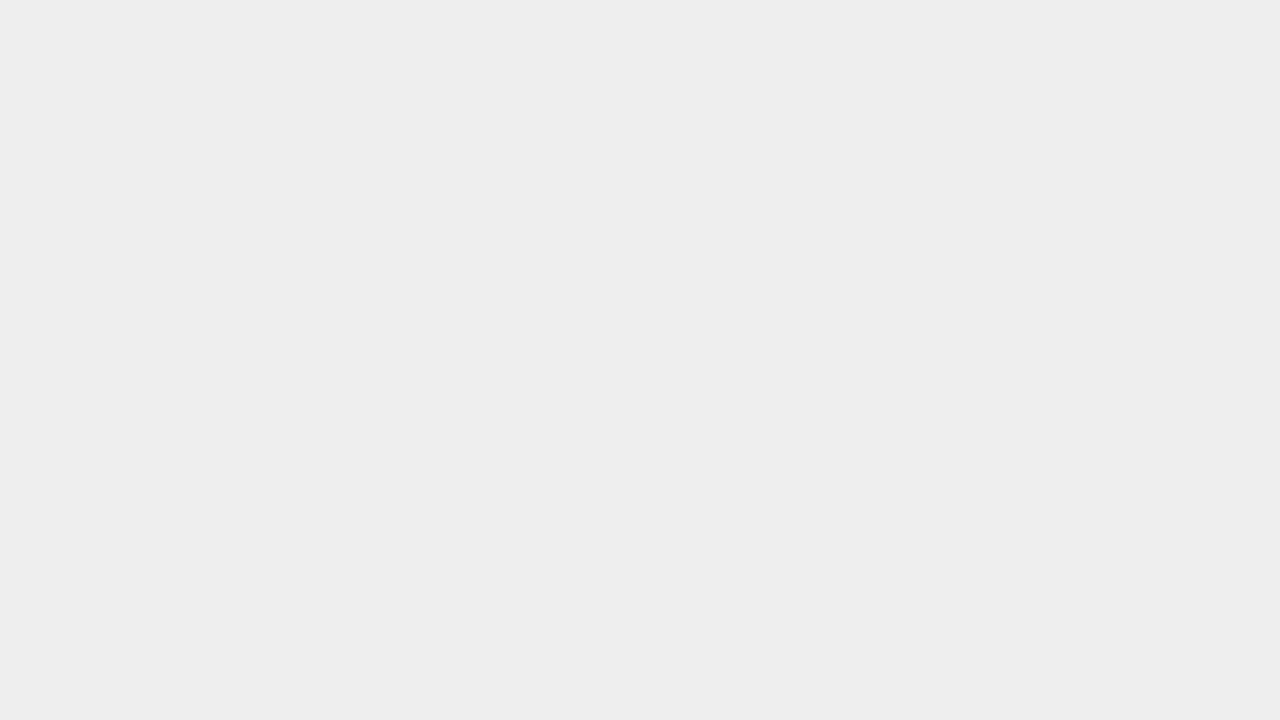

Waited 4 seconds at bottom of page
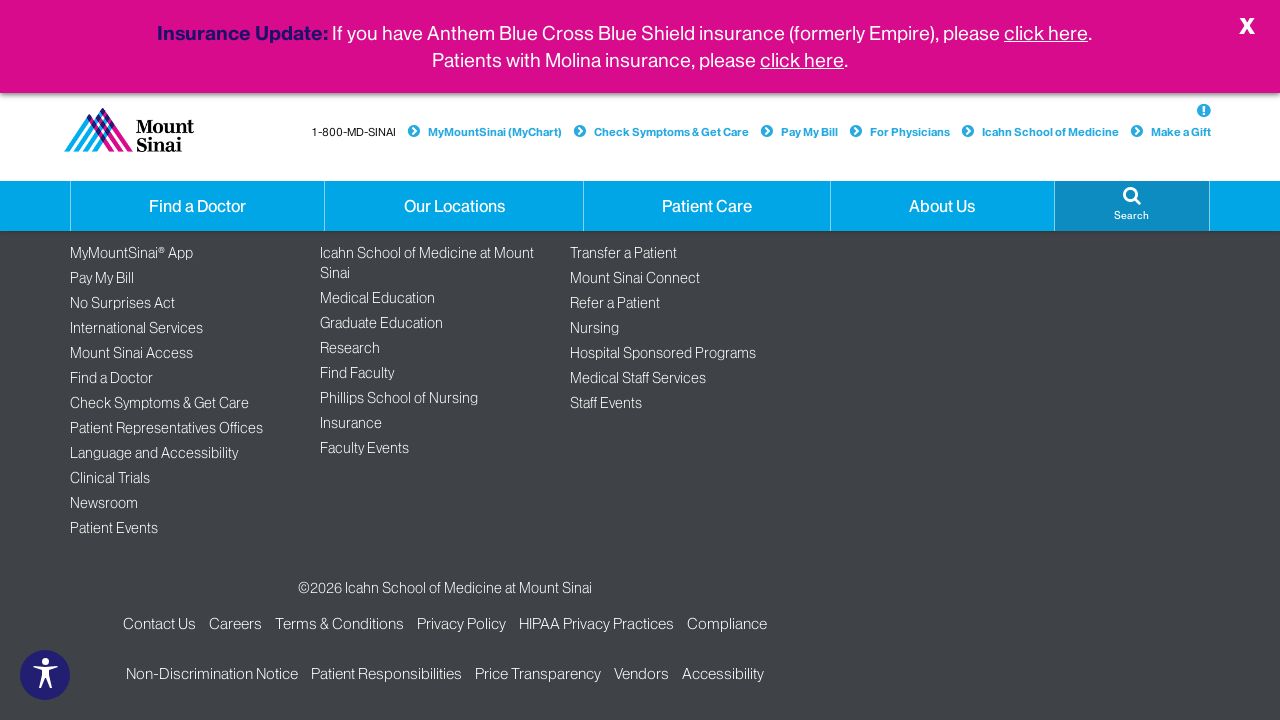

Pressed Control+Home to scroll back to top of page
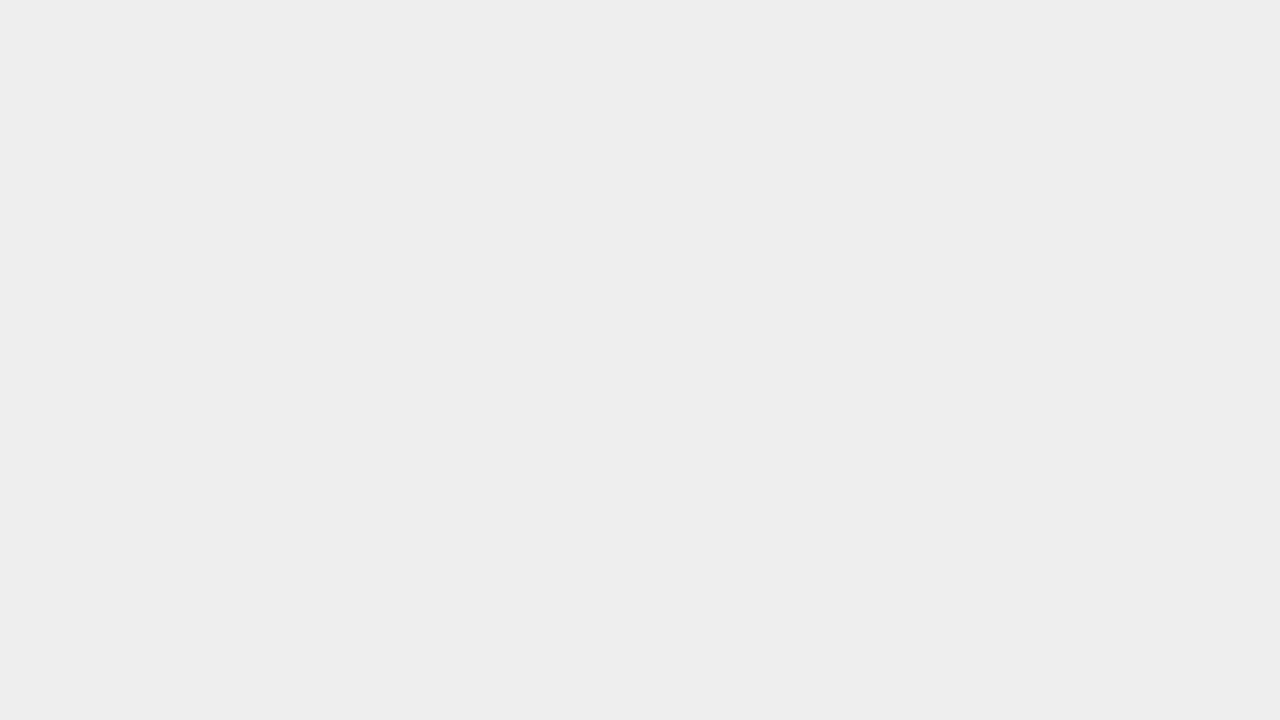

Waited 4 seconds at top of page
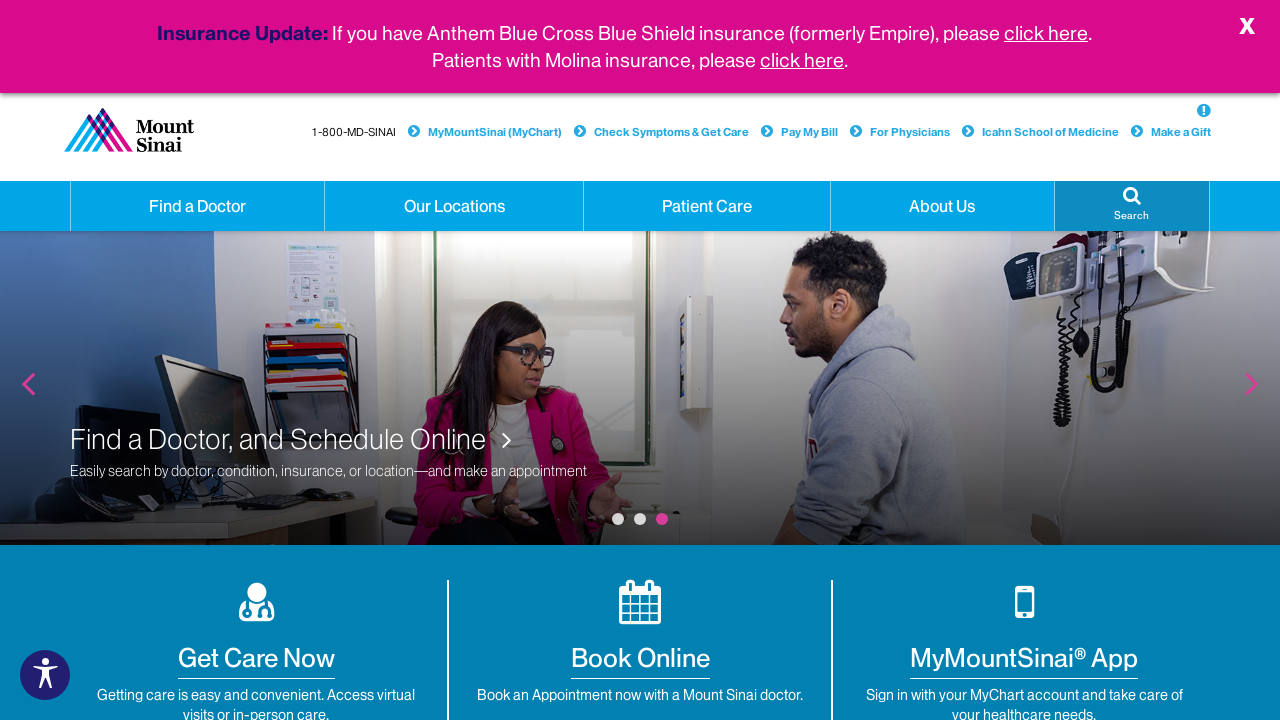

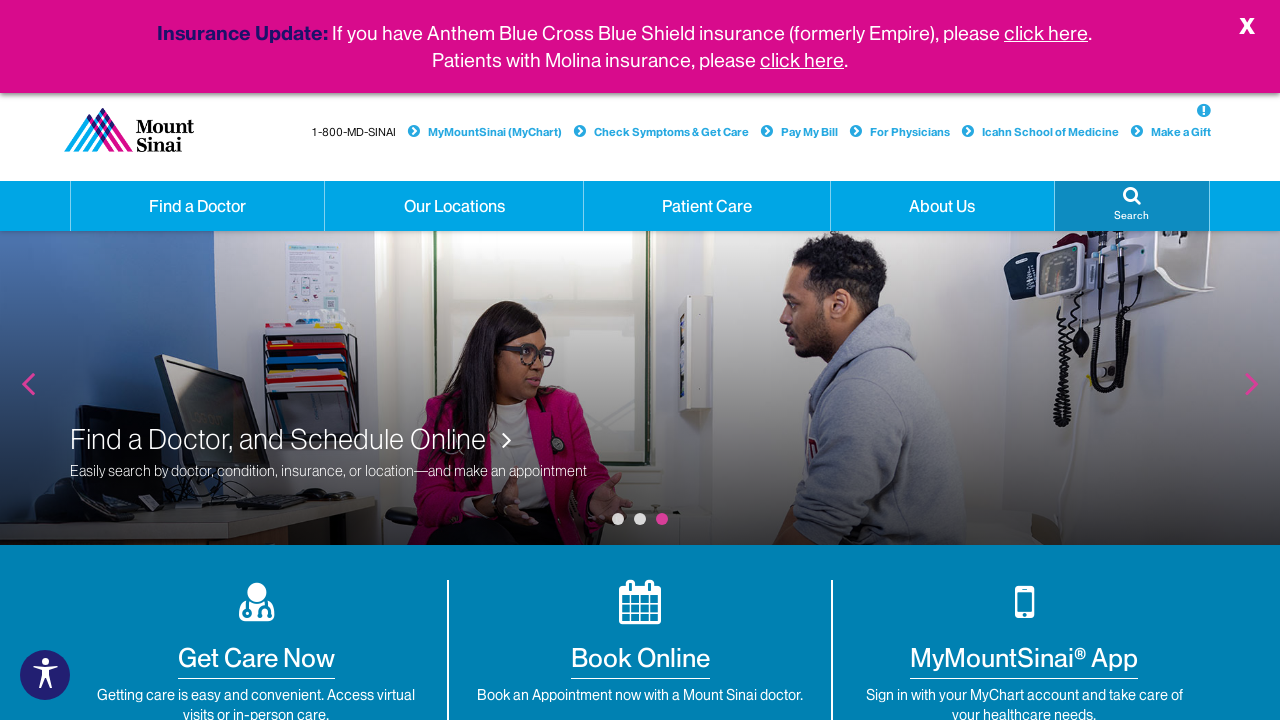